Tests that the OrangeHRM demo website loads correctly by verifying the page title contains "Orange"

Starting URL: https://opensource-demo.orangehrmlive.com/

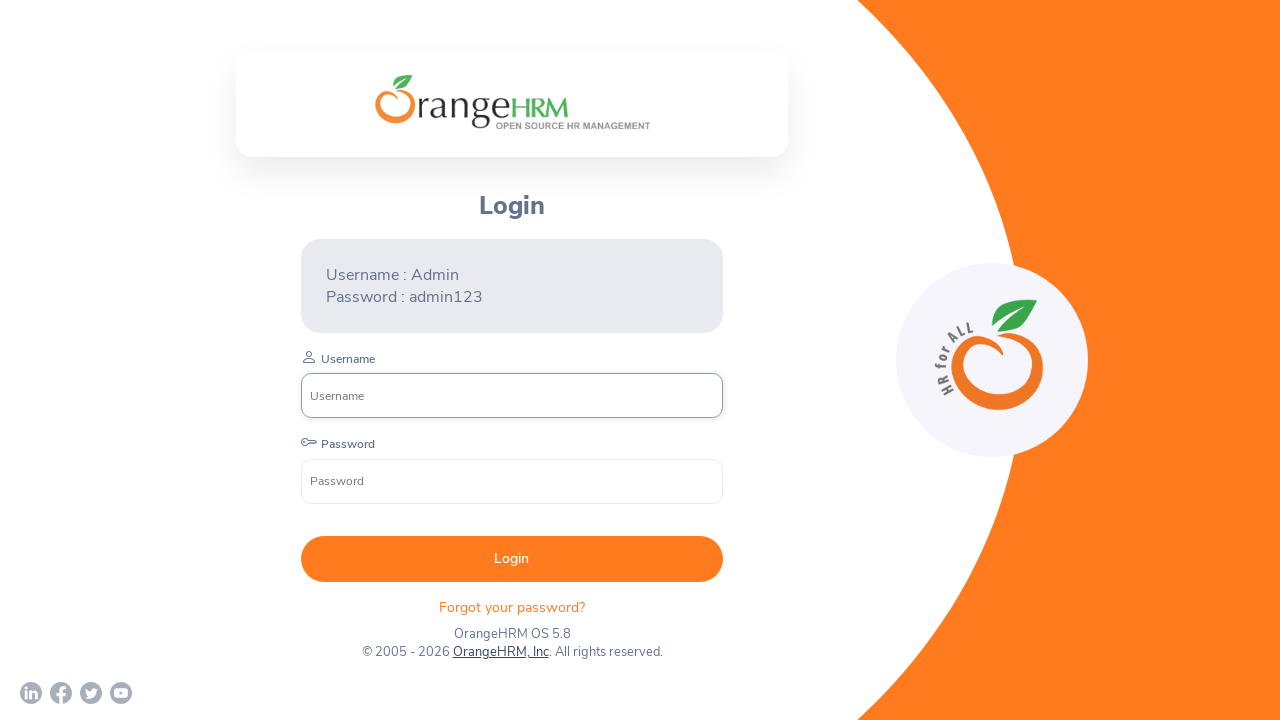

Waited for page DOM content to load
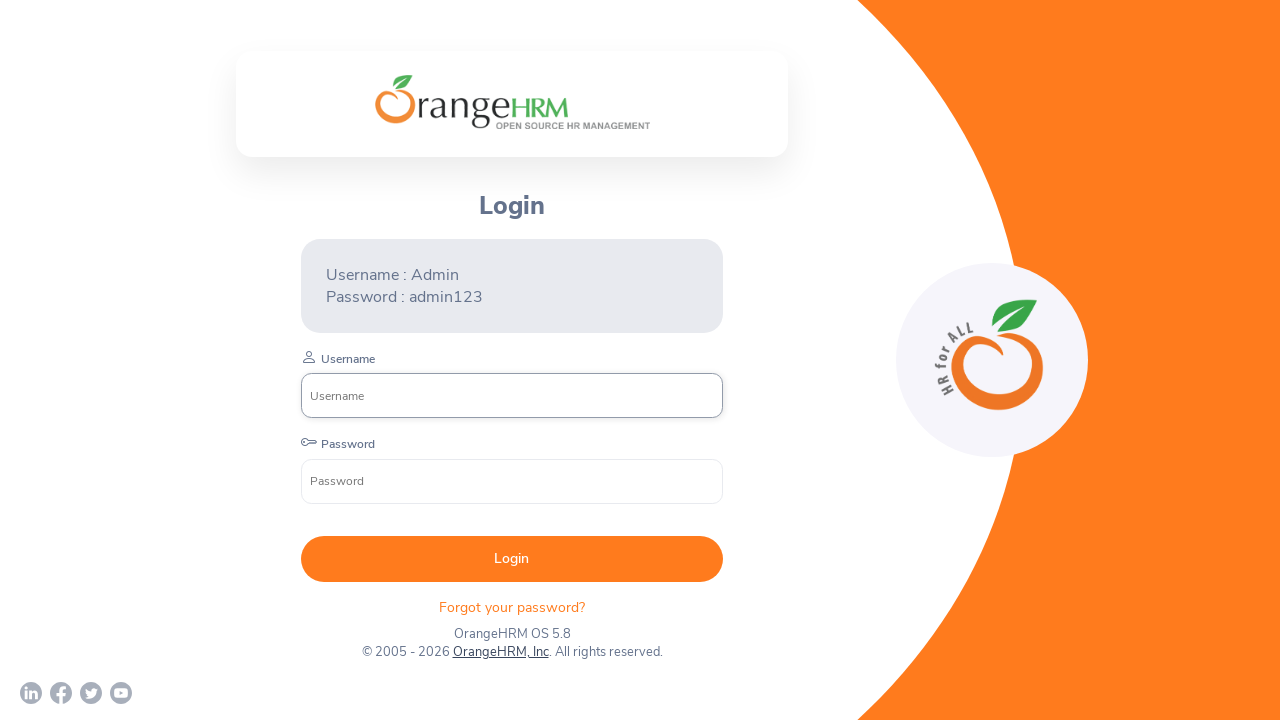

Verified page title contains 'Orange'
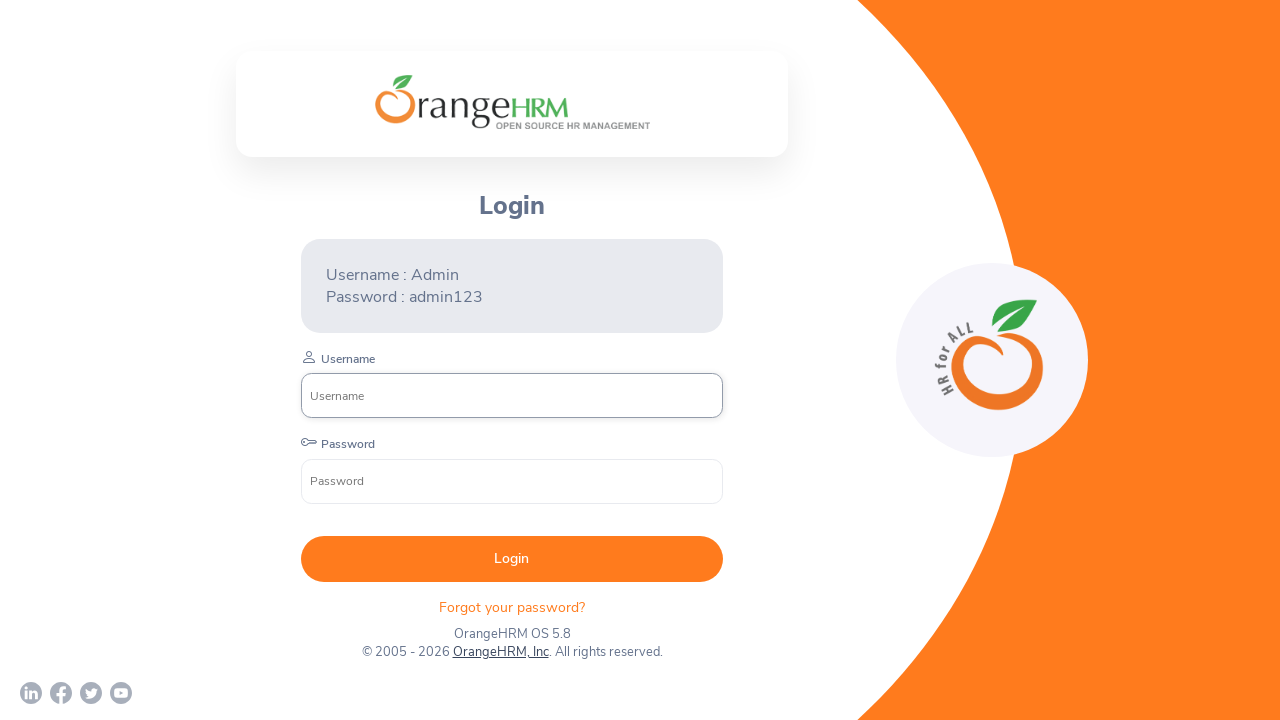

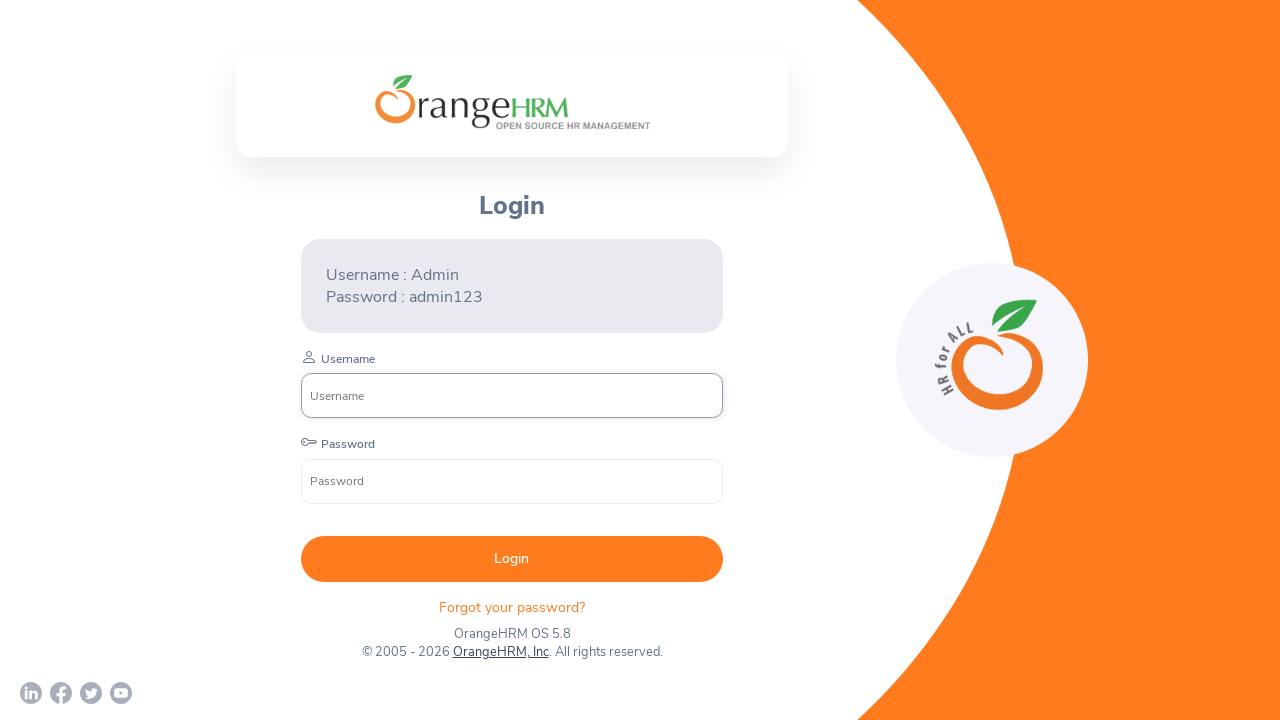